Tests various web element interactions including text retrieval, link clicking, form filling, radio buttons, checkboxes, and dropdown selection on a sample testing site

Starting URL: https://artoftesting.com/sampleSiteForSelenium

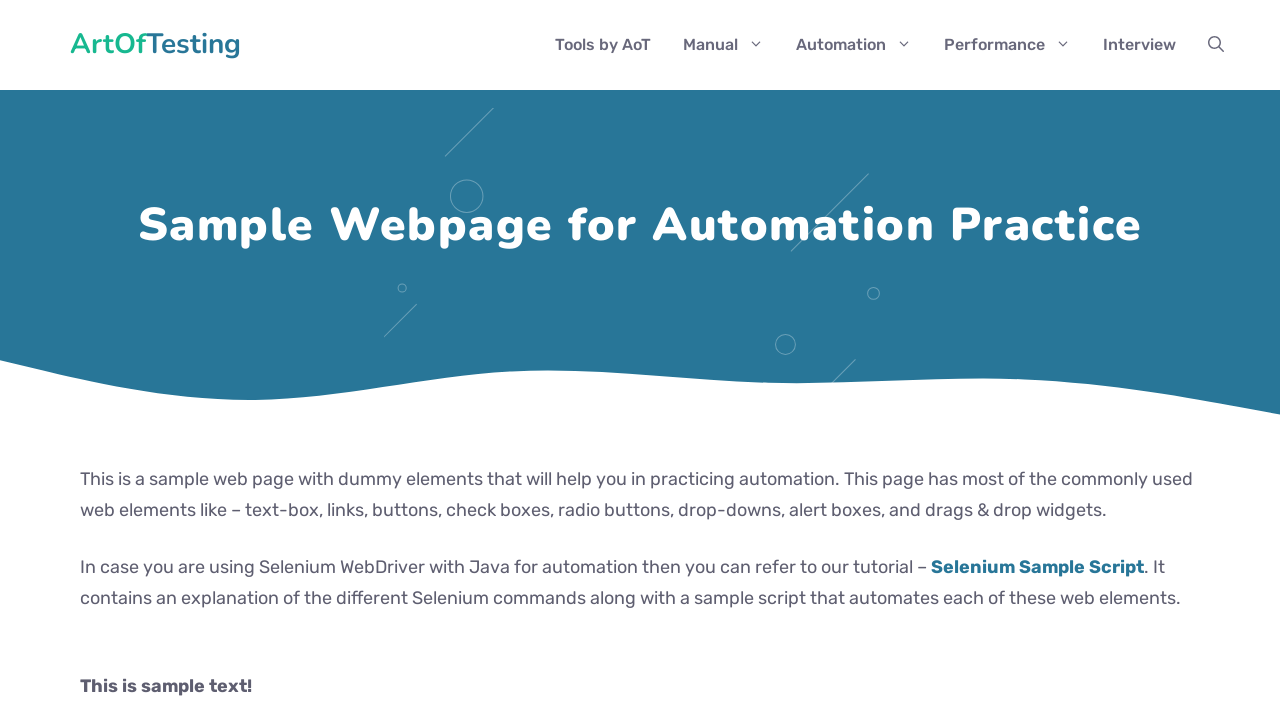

Retrieved text content from sample div element
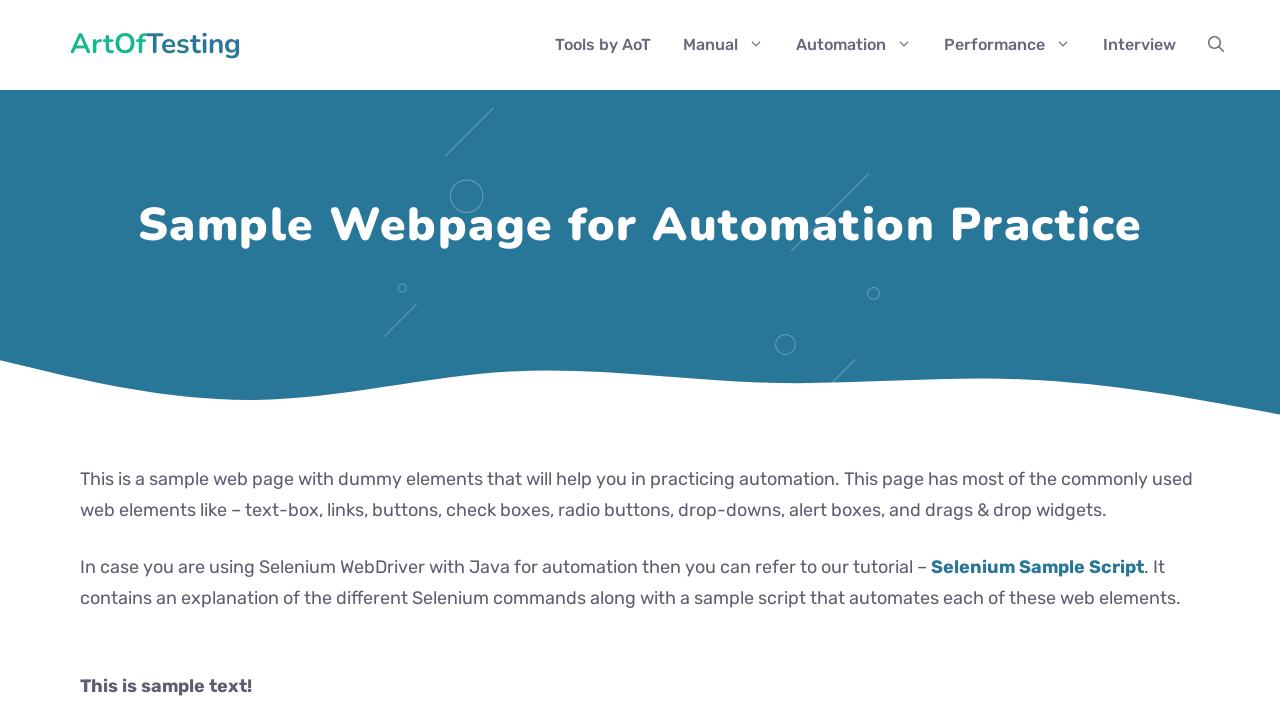

Clicked on 'This is a link' link at (176, 361) on text='This is a link'
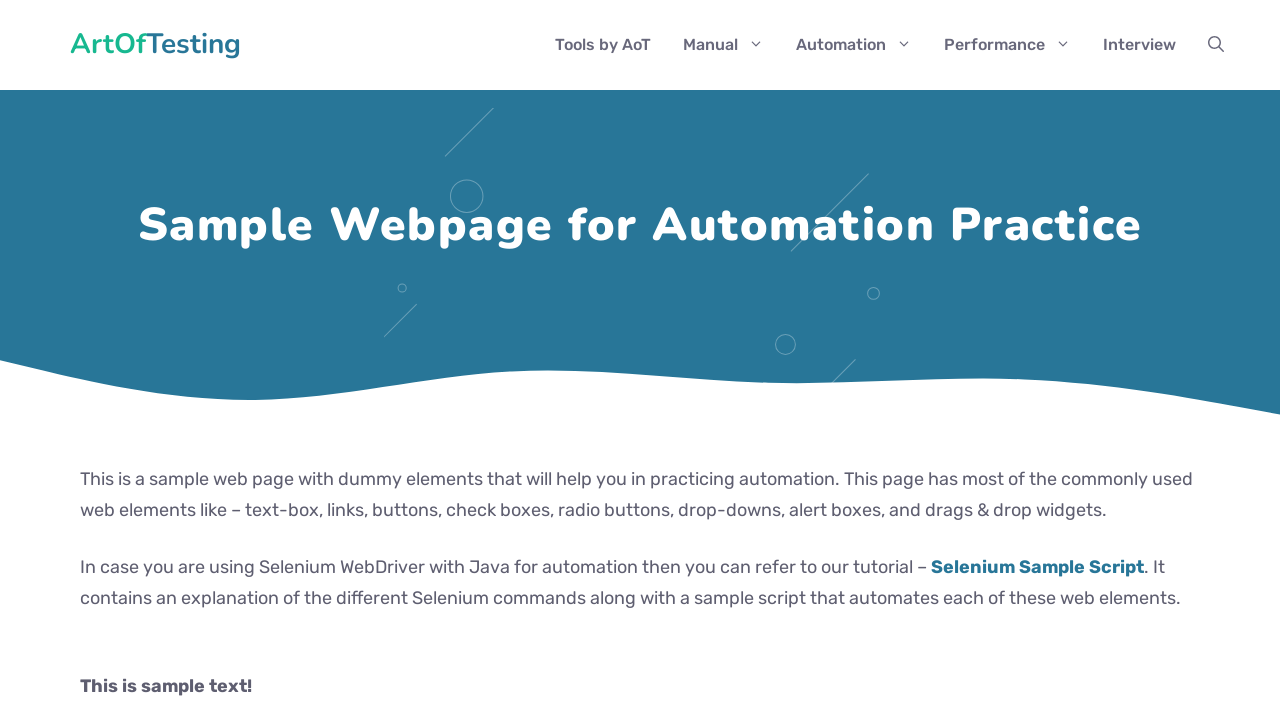

Filled fname textbox with 'Lucky One' on #fname
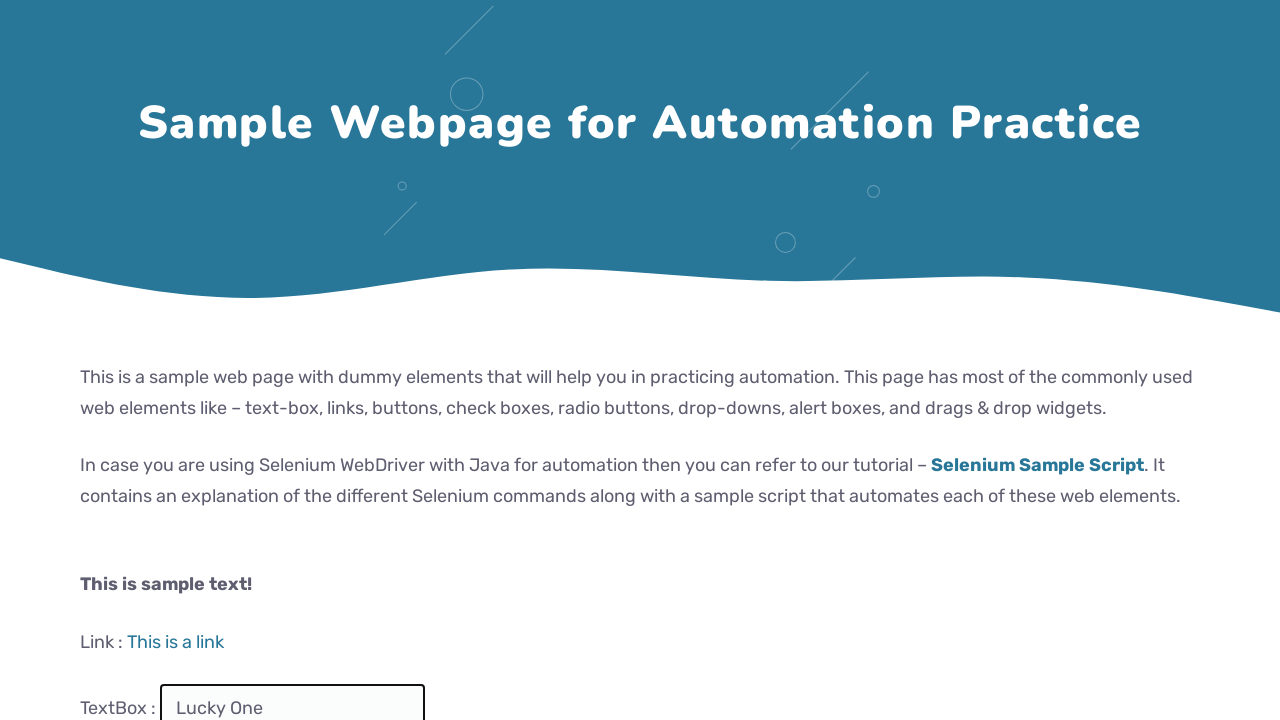

Cleared fname textbox on #fname
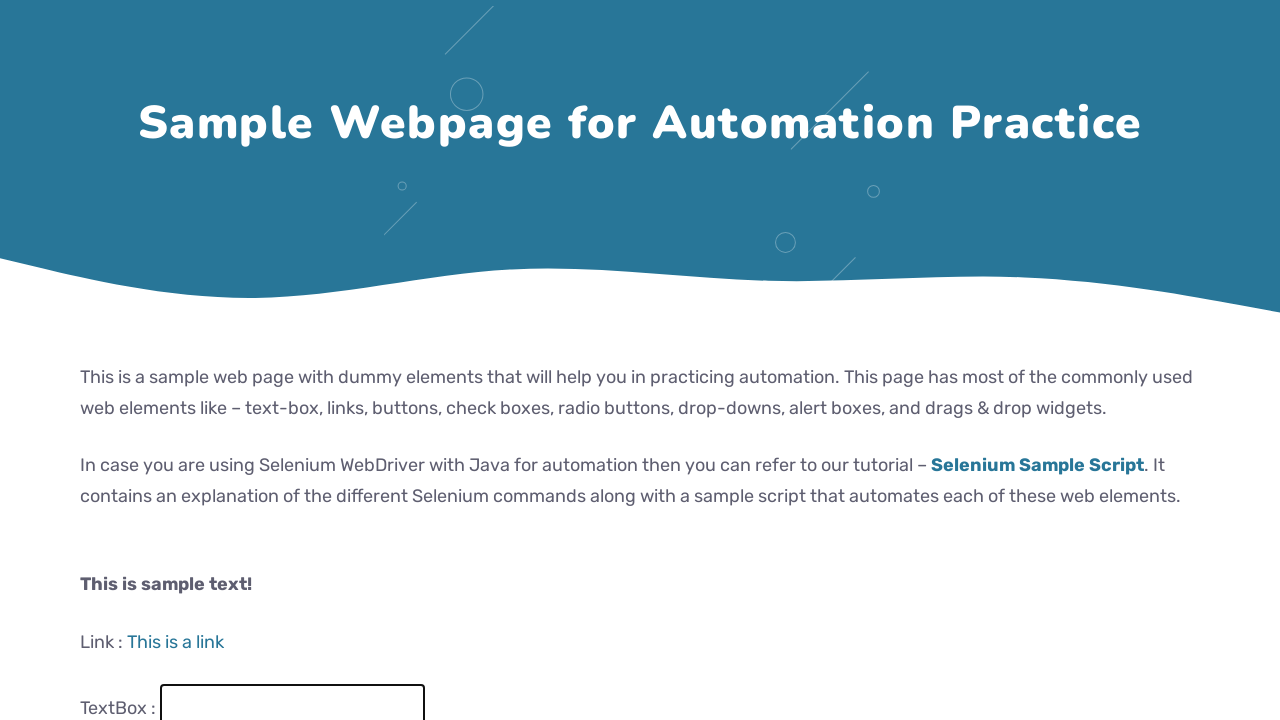

Clicked submit button at (202, 360) on #idOfButton
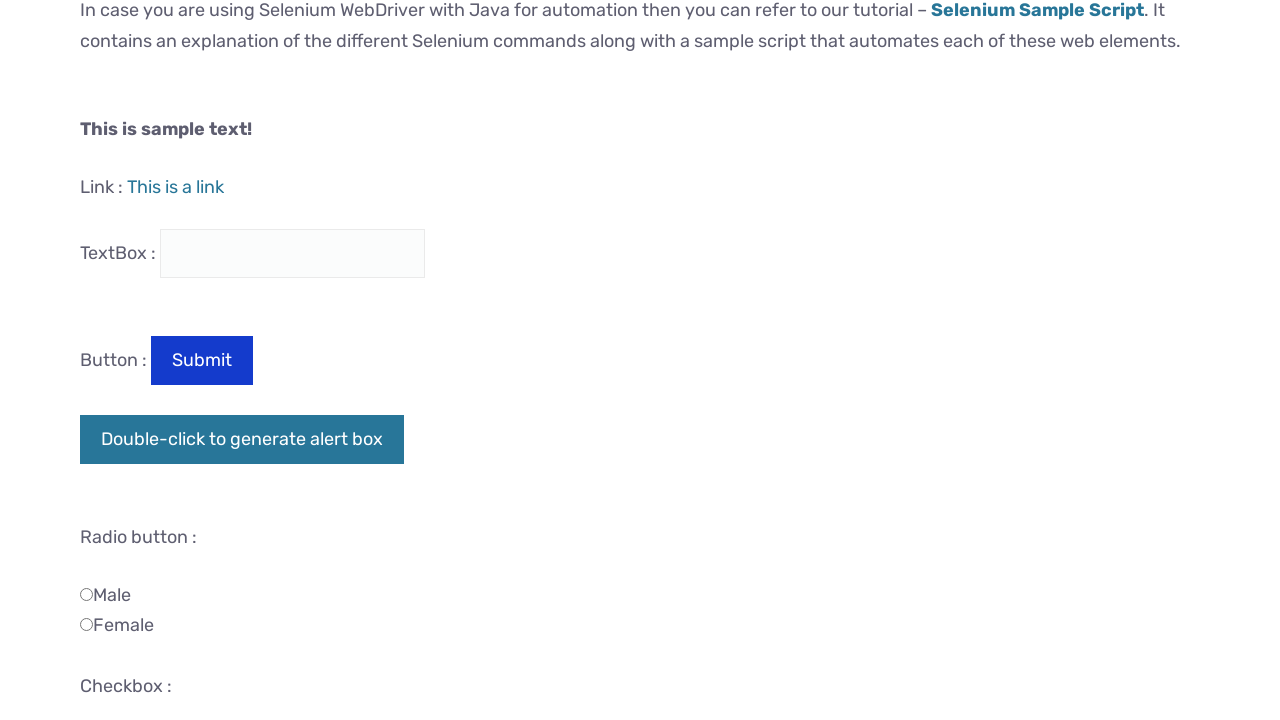

Selected 'female' radio button at (86, 625) on input[value='female']
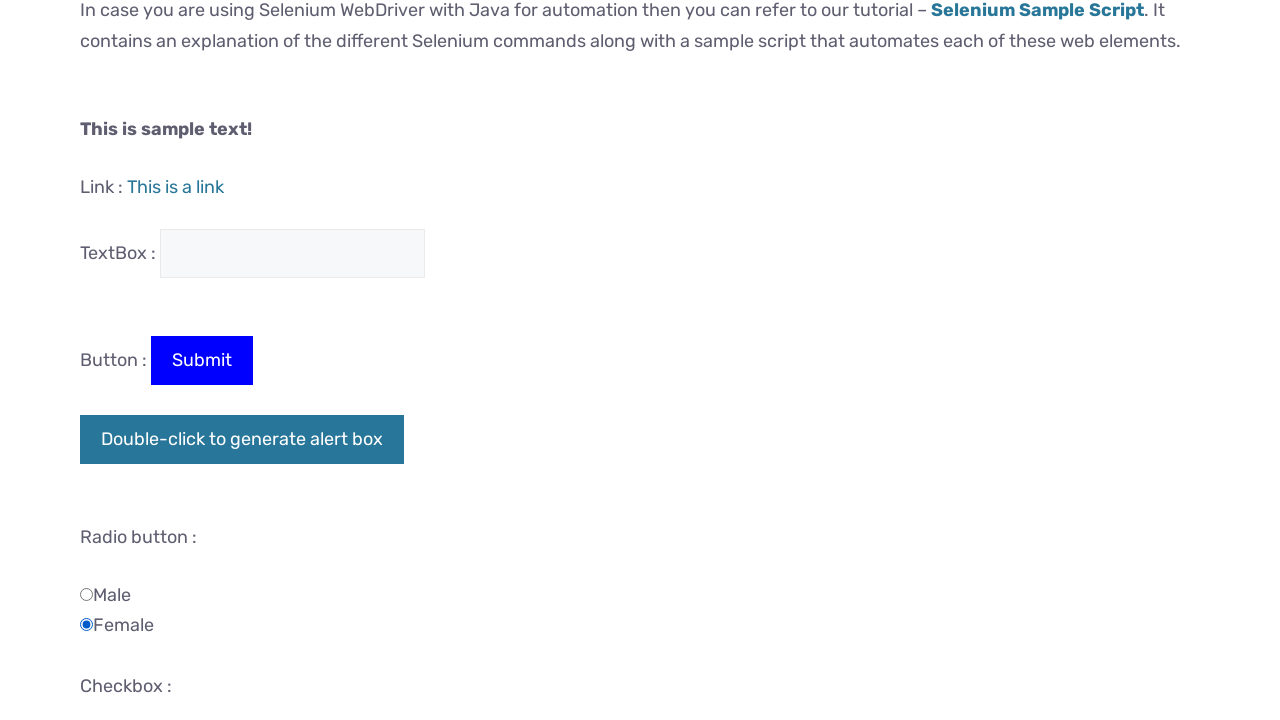

Checked Automation checkbox at (86, 360) on input.Automation
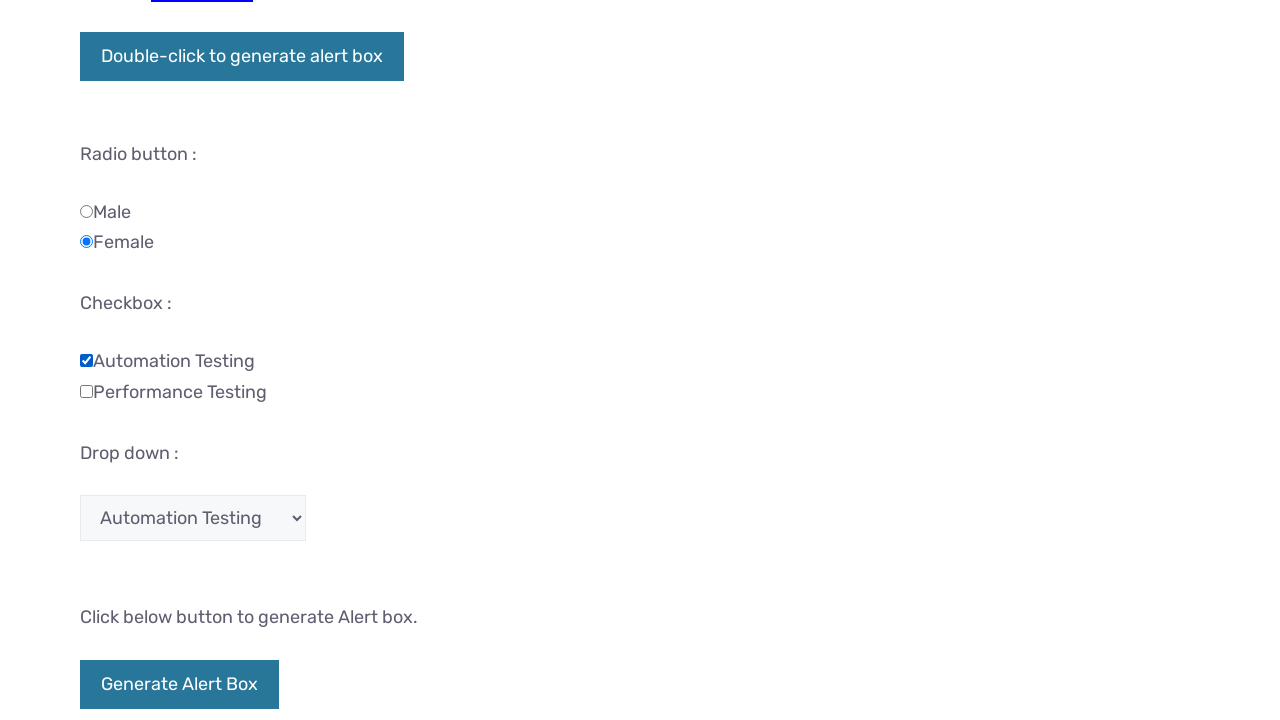

Selected 'Manual Testing' from dropdown on #testingDropdown
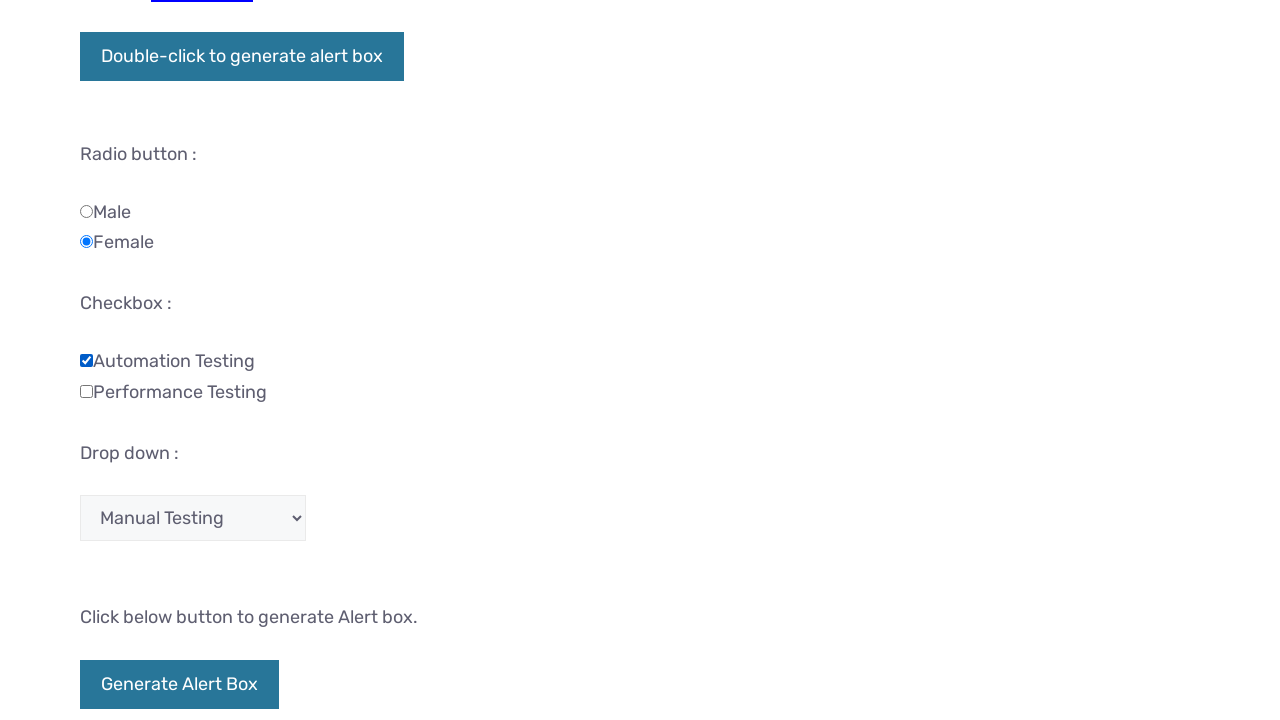

Waited 1000ms for final action to complete
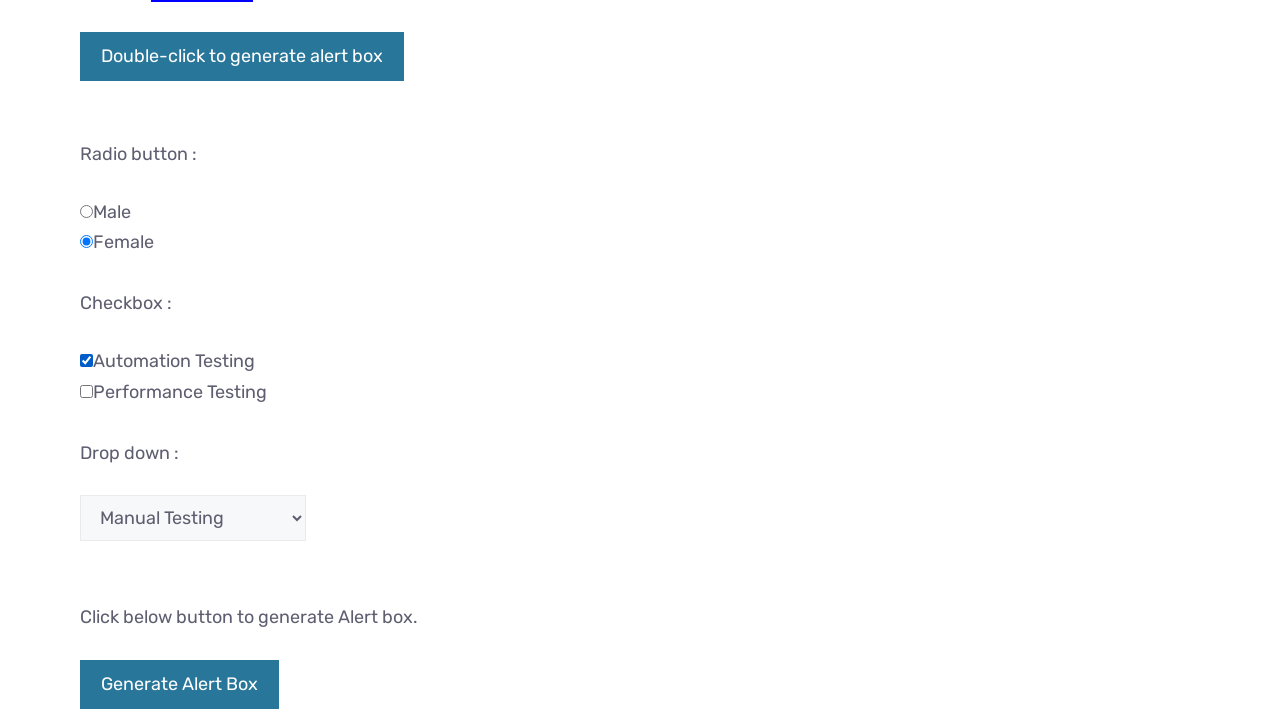

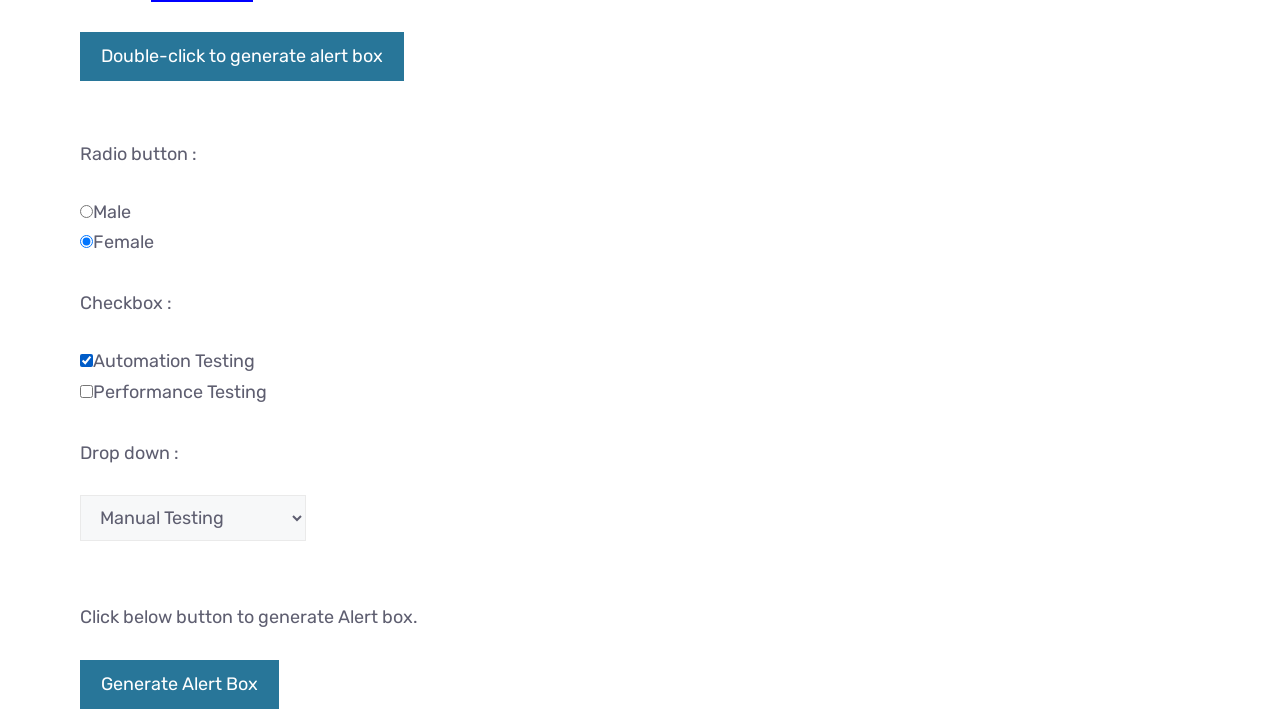